Tests user registration functionality on ParaBank demo site by filling out the registration form with personal details, address, and credentials, then verifying successful account creation.

Starting URL: https://parabank.parasoft.com/parabank/index.htm

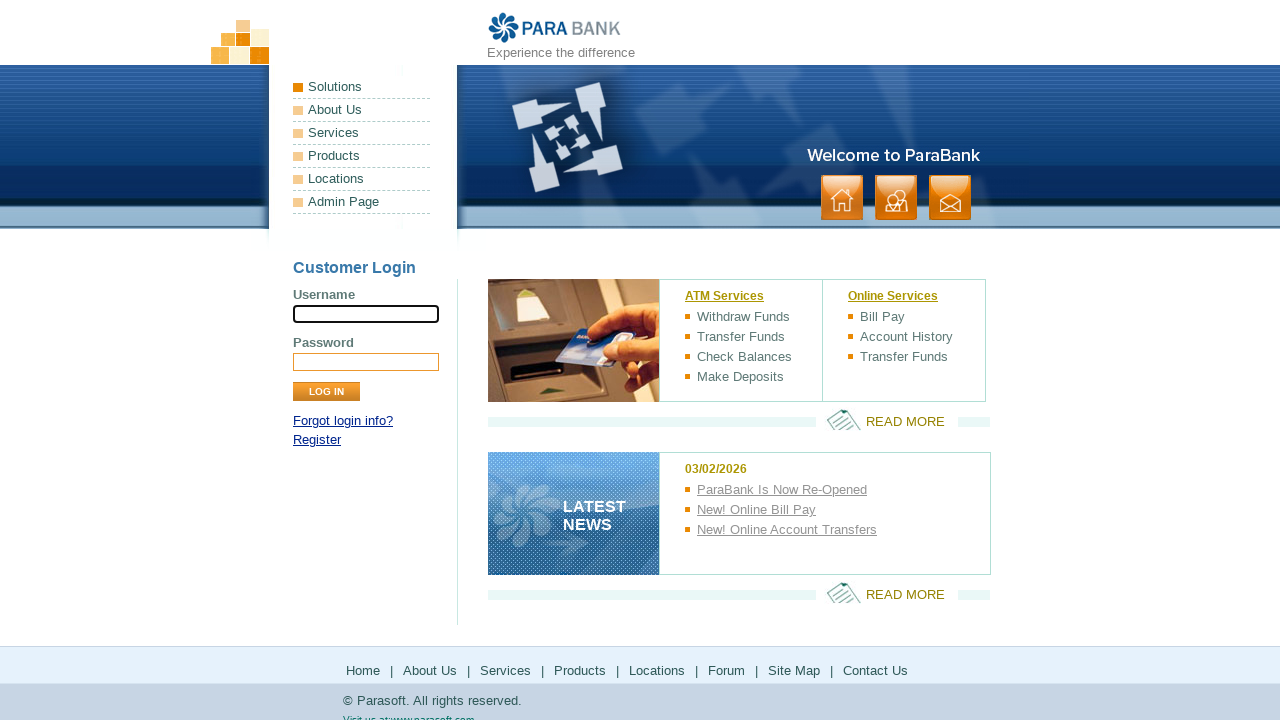

Clicked Register link to navigate to registration page at (317, 440) on a[href*='register']
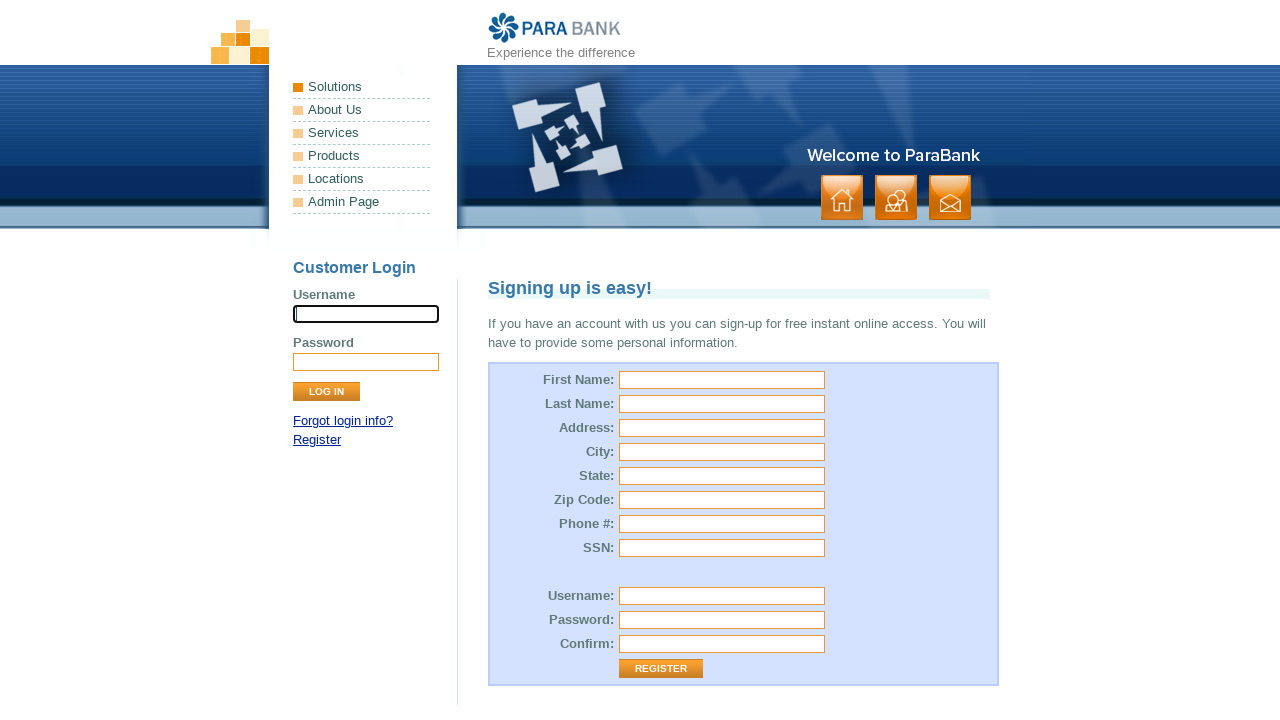

Registration form loaded successfully
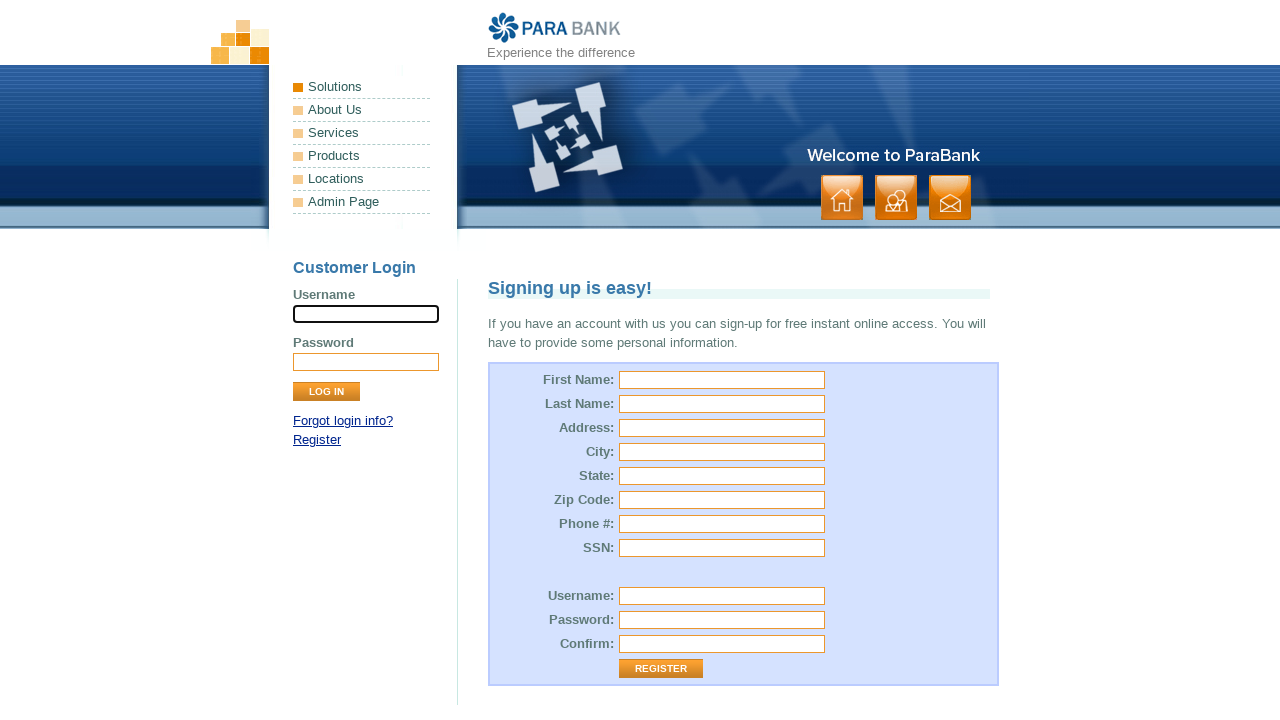

Filled first name field with 'NombreTest1' on input[id='customer.firstName']
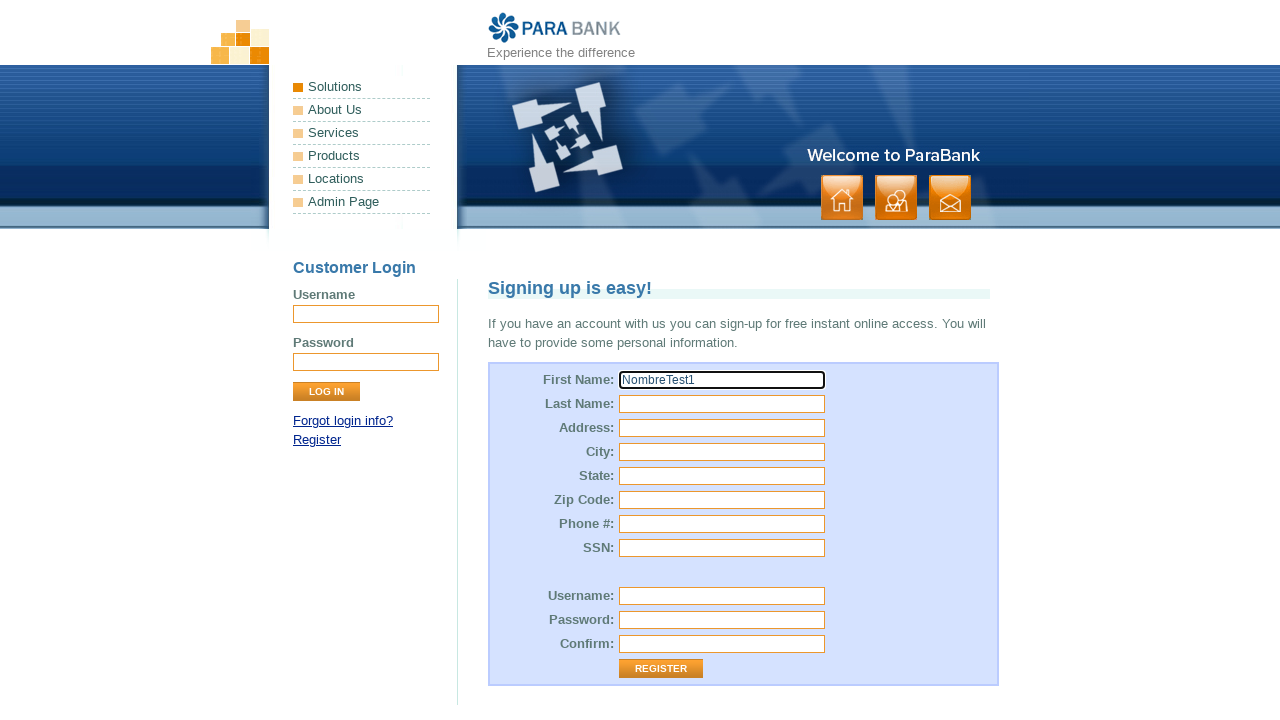

Filled last name field with 'ApellidoTest1' on input[id='customer.lastName']
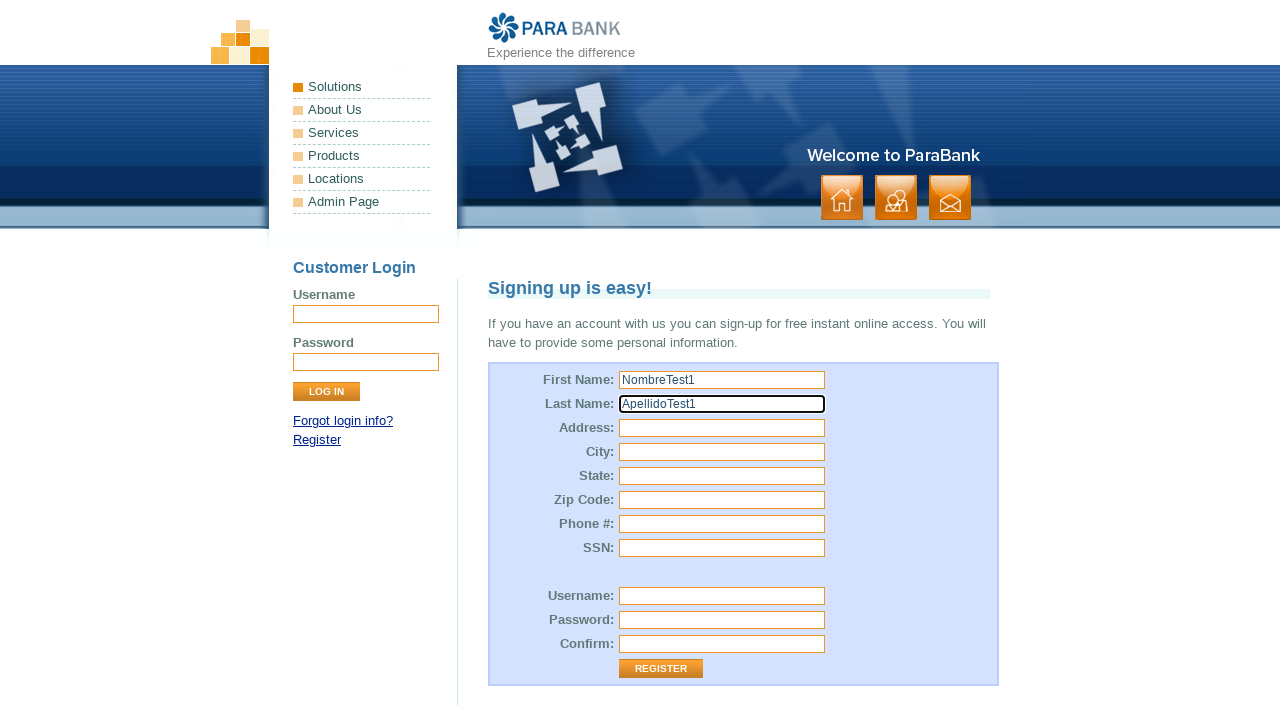

Filled street address field with 'AddressTest1' on input[id='customer.address.street']
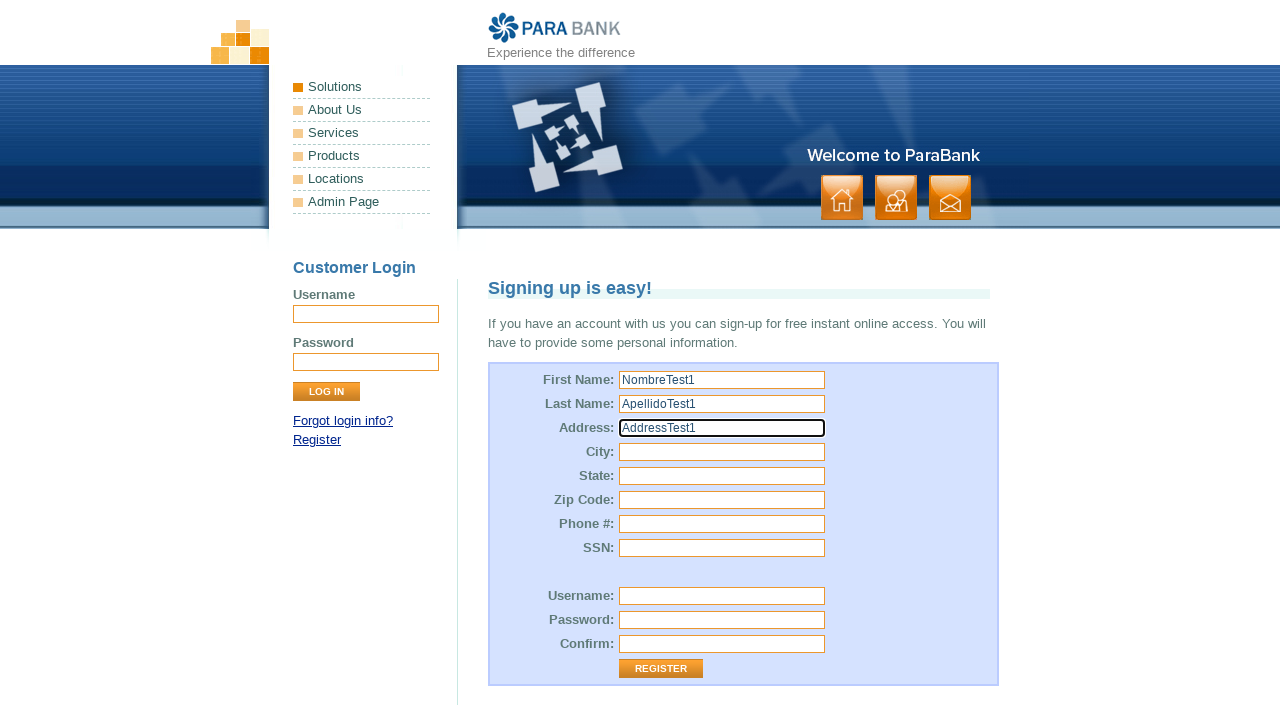

Filled city field with 'CityTest1' on input[id='customer.address.city']
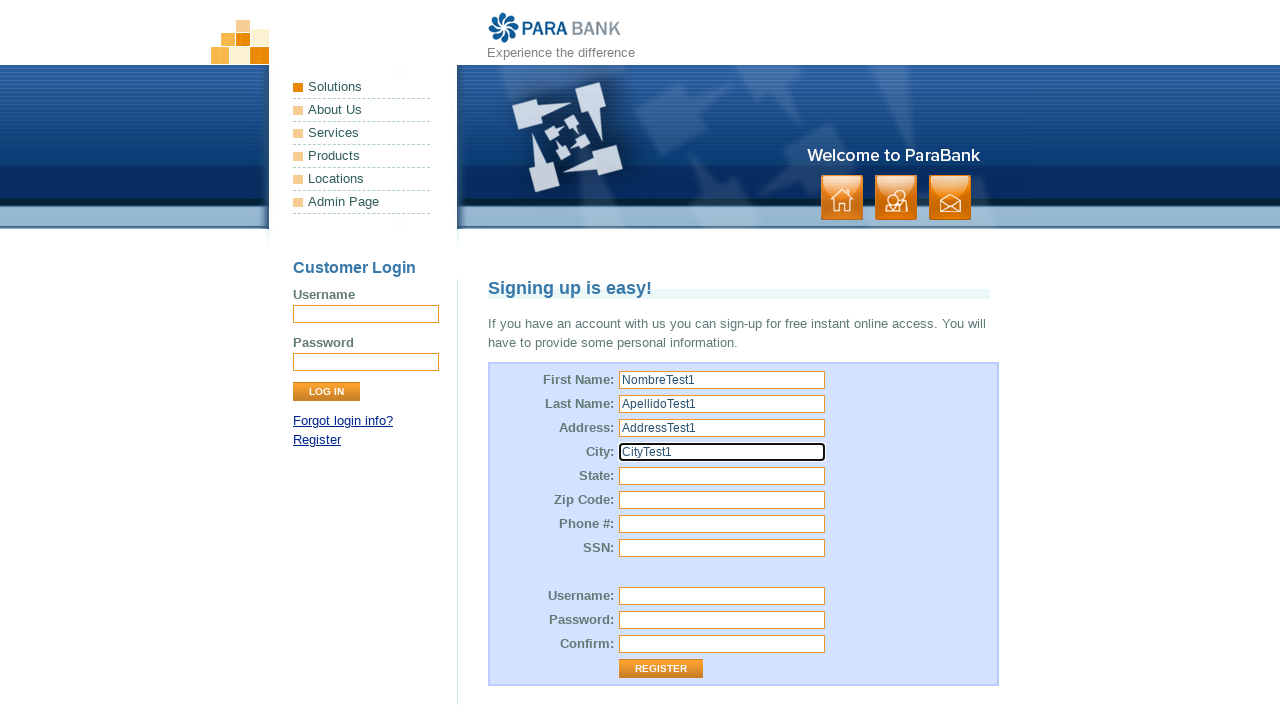

Filled state field with 'StateTest1' on input[id='customer.address.state']
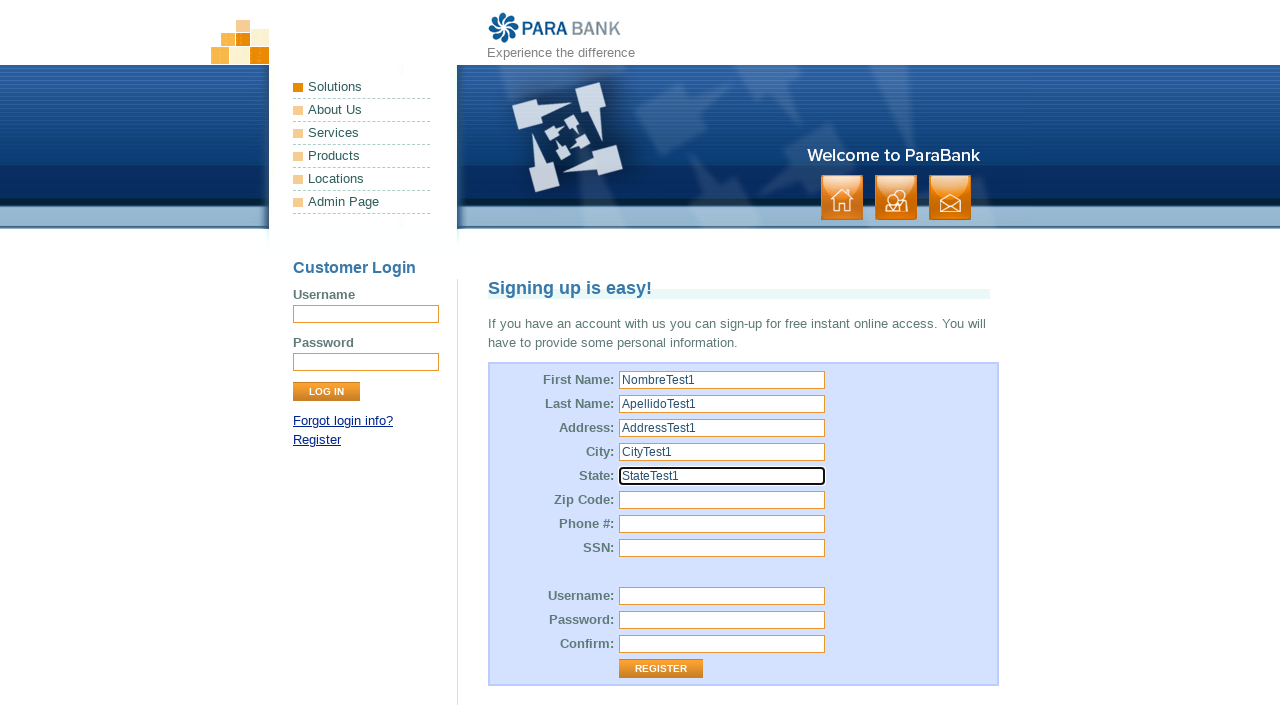

Filled zip code field with 'ZipCodeTest1' on input[id='customer.address.zipCode']
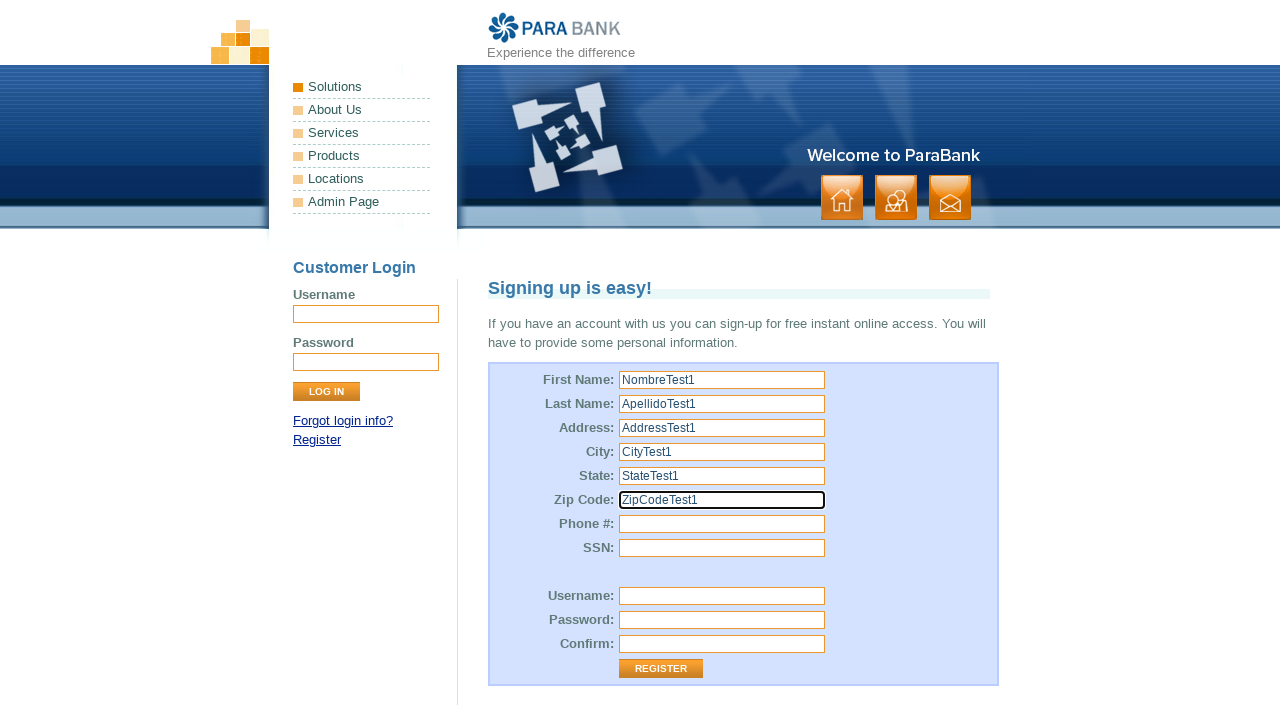

Filled phone number field with '123456' on input[id='customer.phoneNumber']
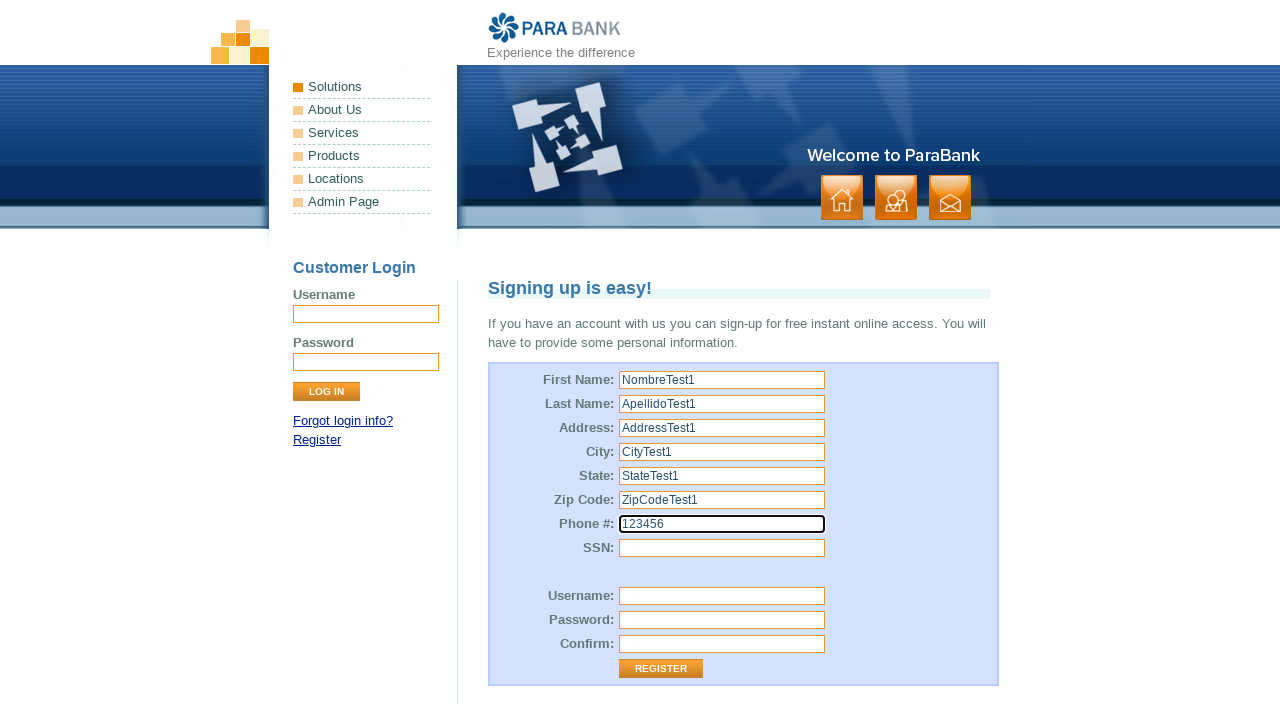

Filled SSN field with '789012' on input[id='customer.ssn']
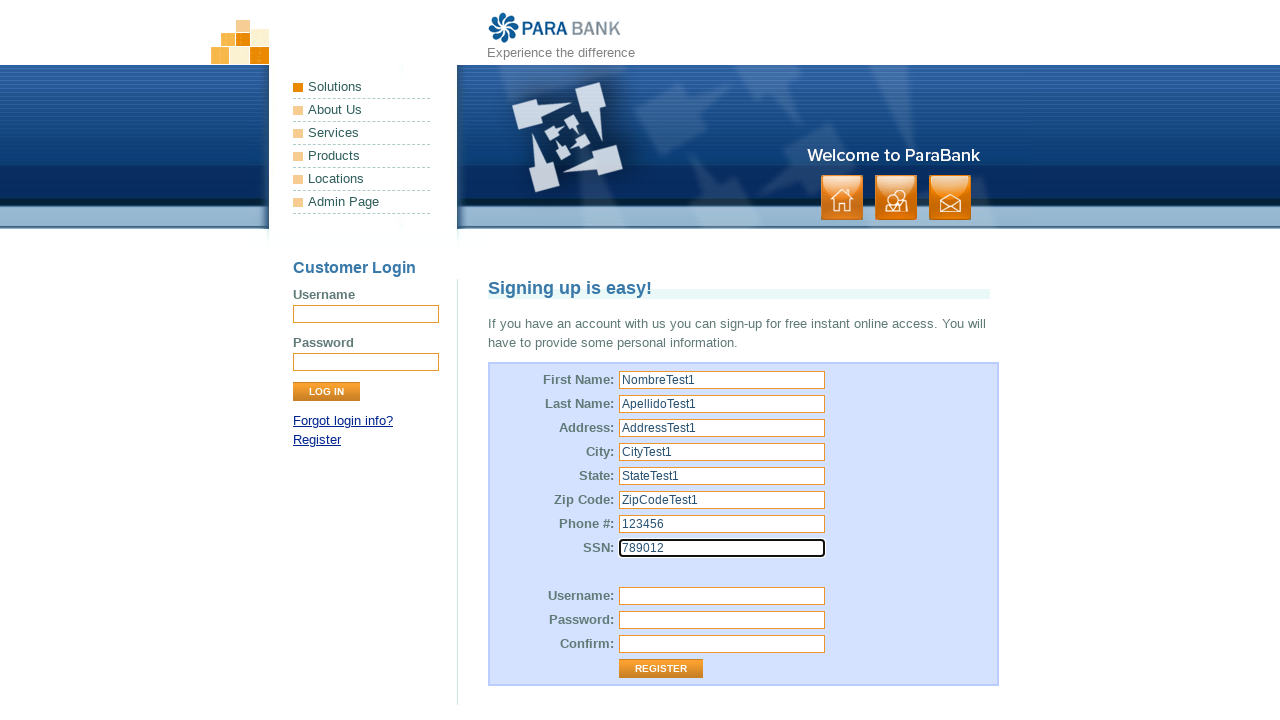

Filled username field with 'testuser_1772422271' on input[id='customer.username']
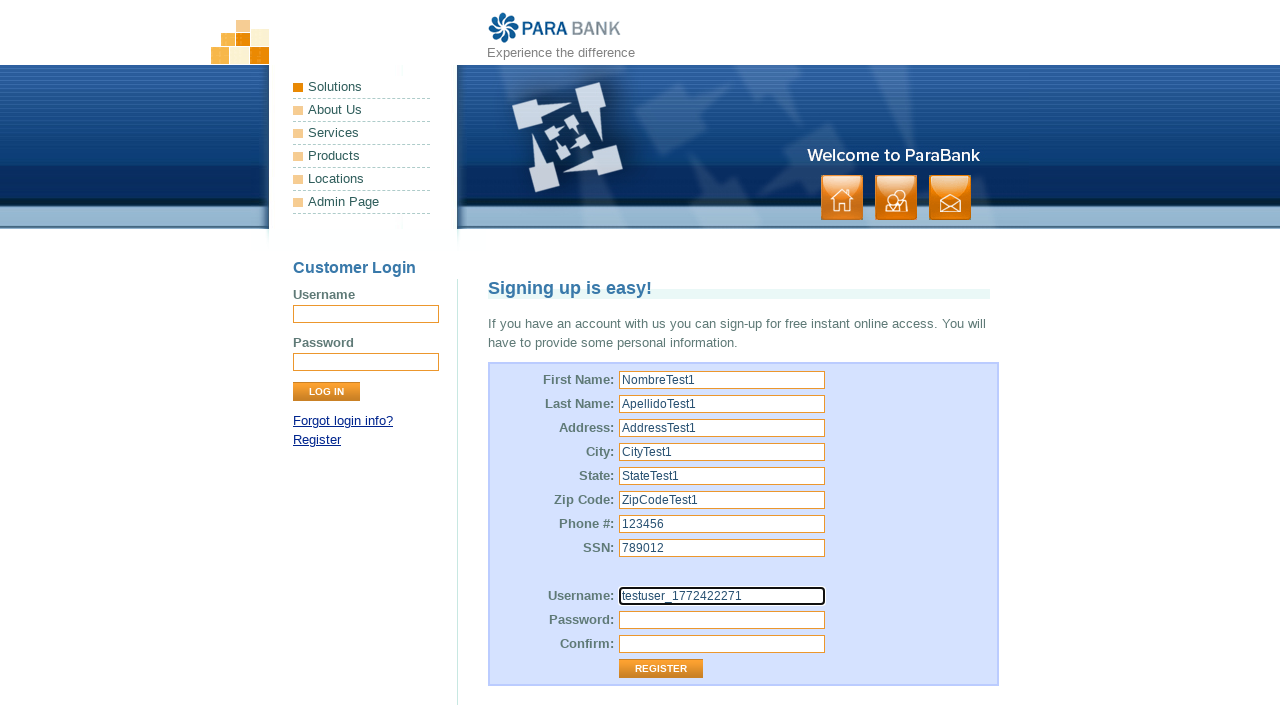

Filled password field with 'TestPassword123' on input[id='customer.password']
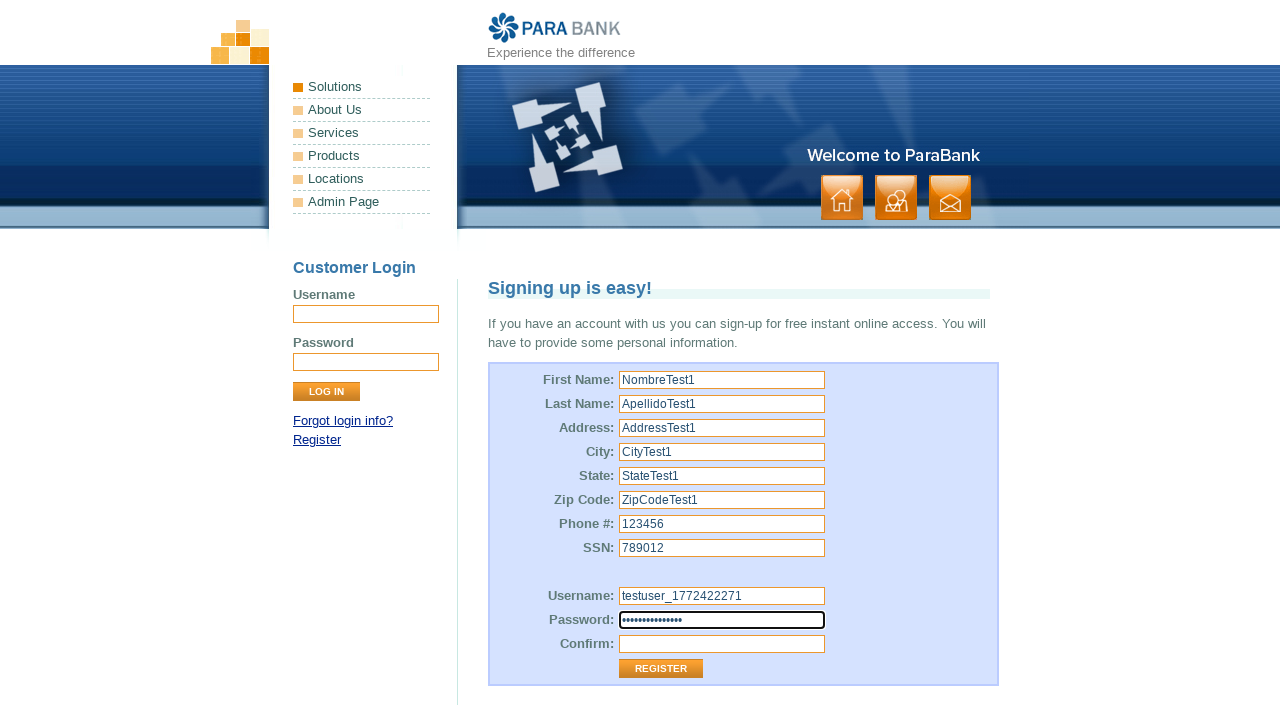

Filled password confirmation field with 'TestPassword123' on input[id='repeatedPassword']
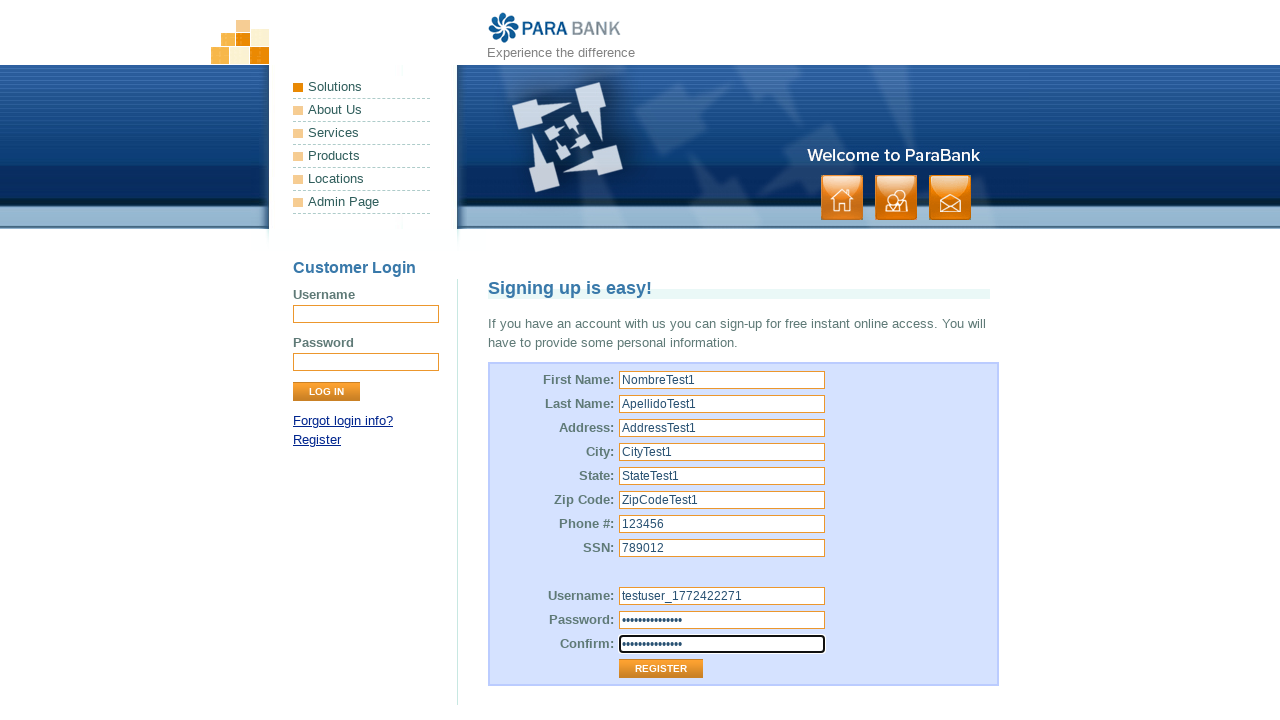

Clicked Register button to submit registration form at (661, 669) on input[value='Register']
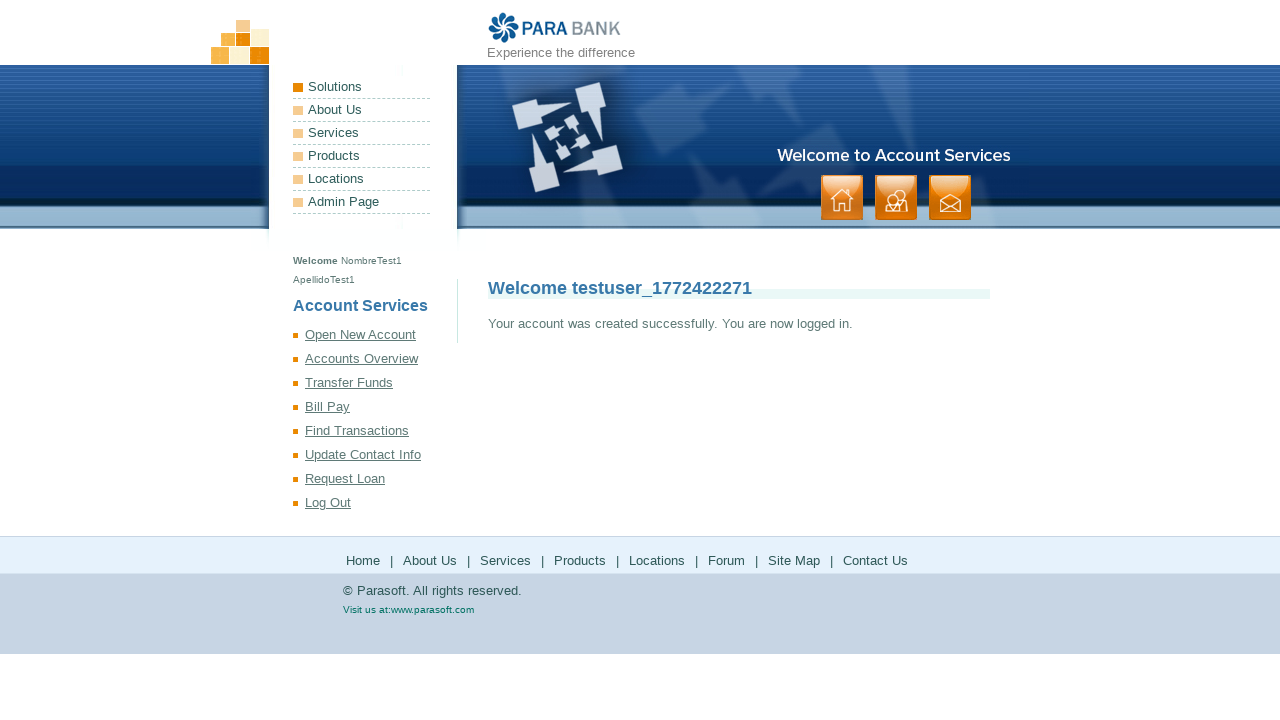

Verified successful account creation message displayed
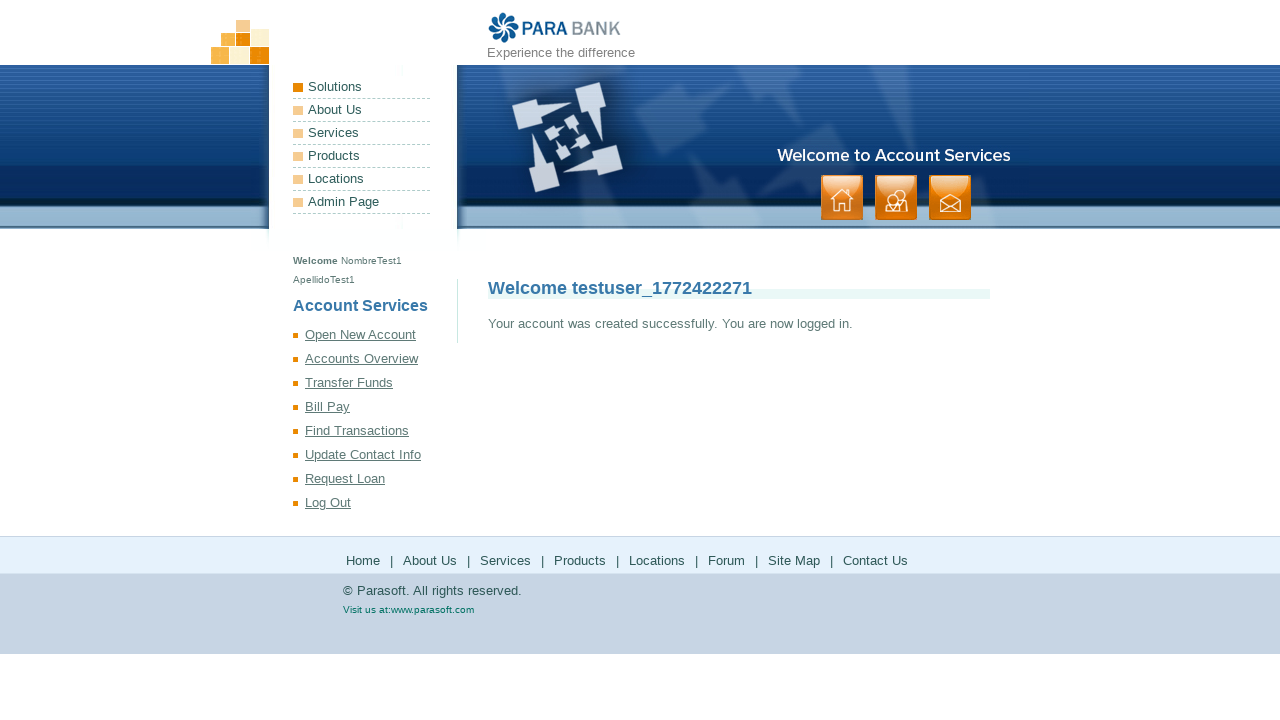

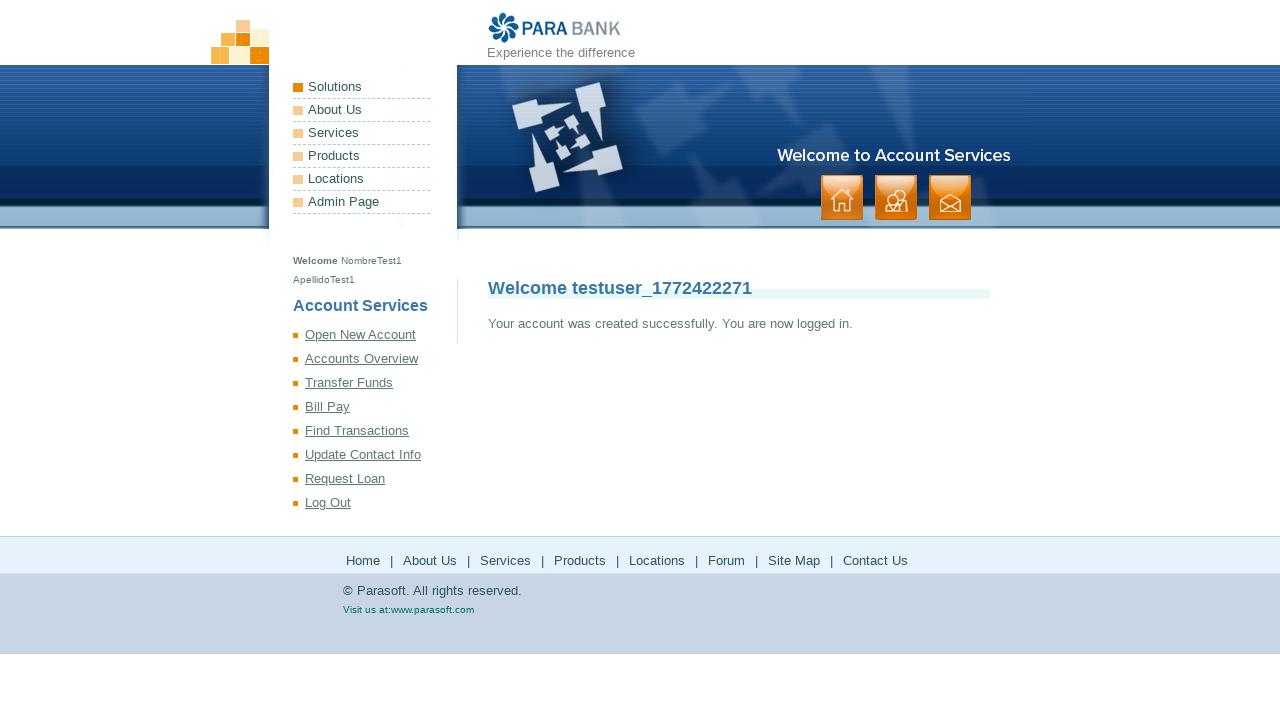